Tests drag and drop functionality on jQuery UI demo page by dragging an element to a droppable target, then opens the Sortable link in a new window using Shift+click

Starting URL: https://jqueryui.com/droppable/

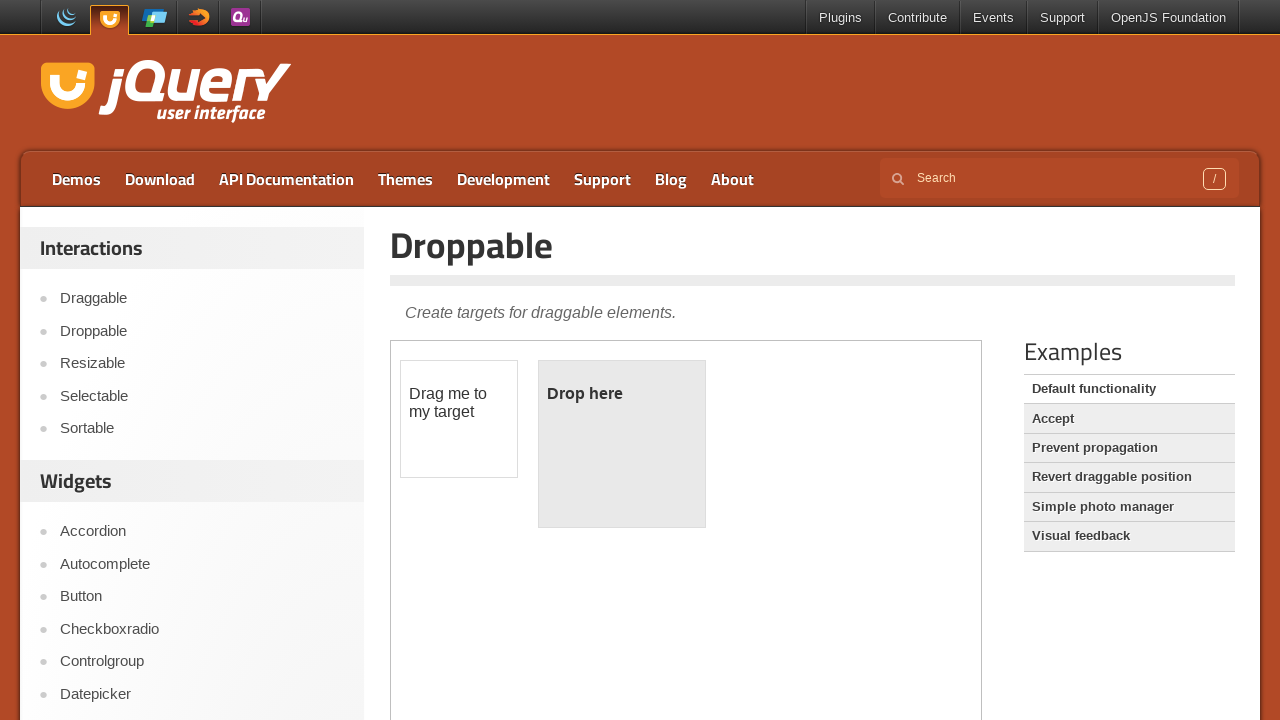

Selected iframe containing drag and drop demo
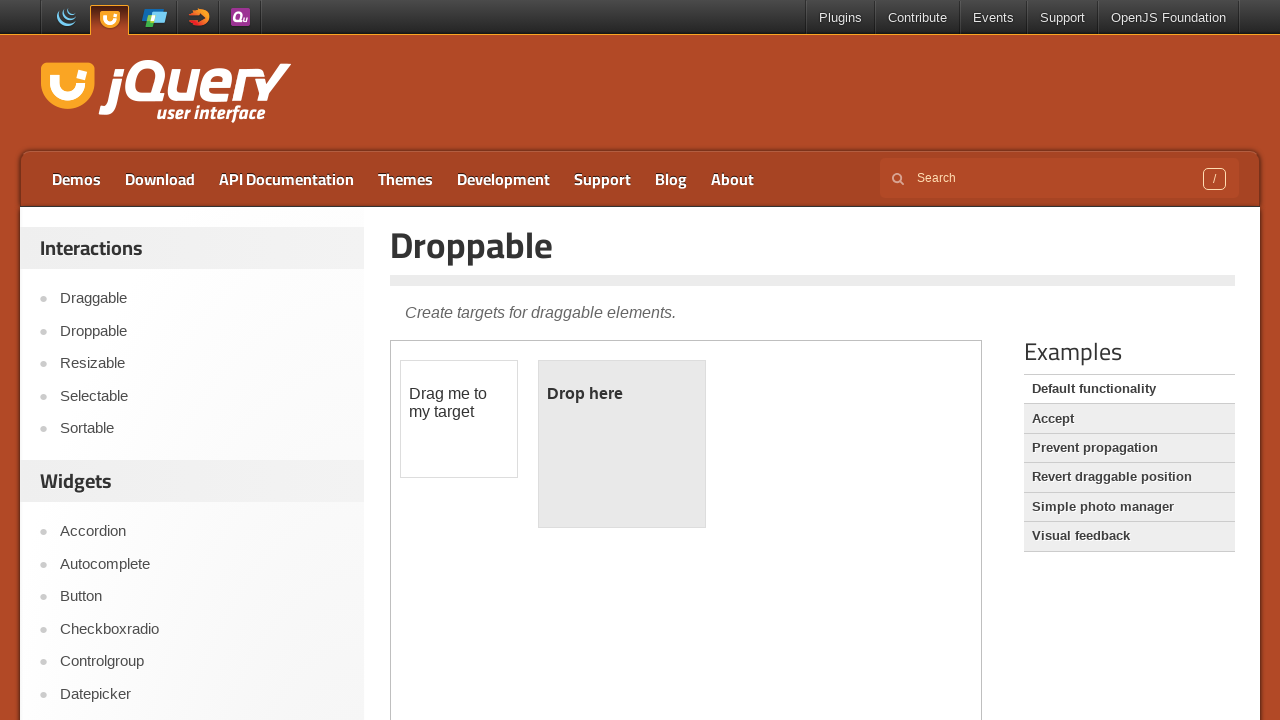

Located draggable element
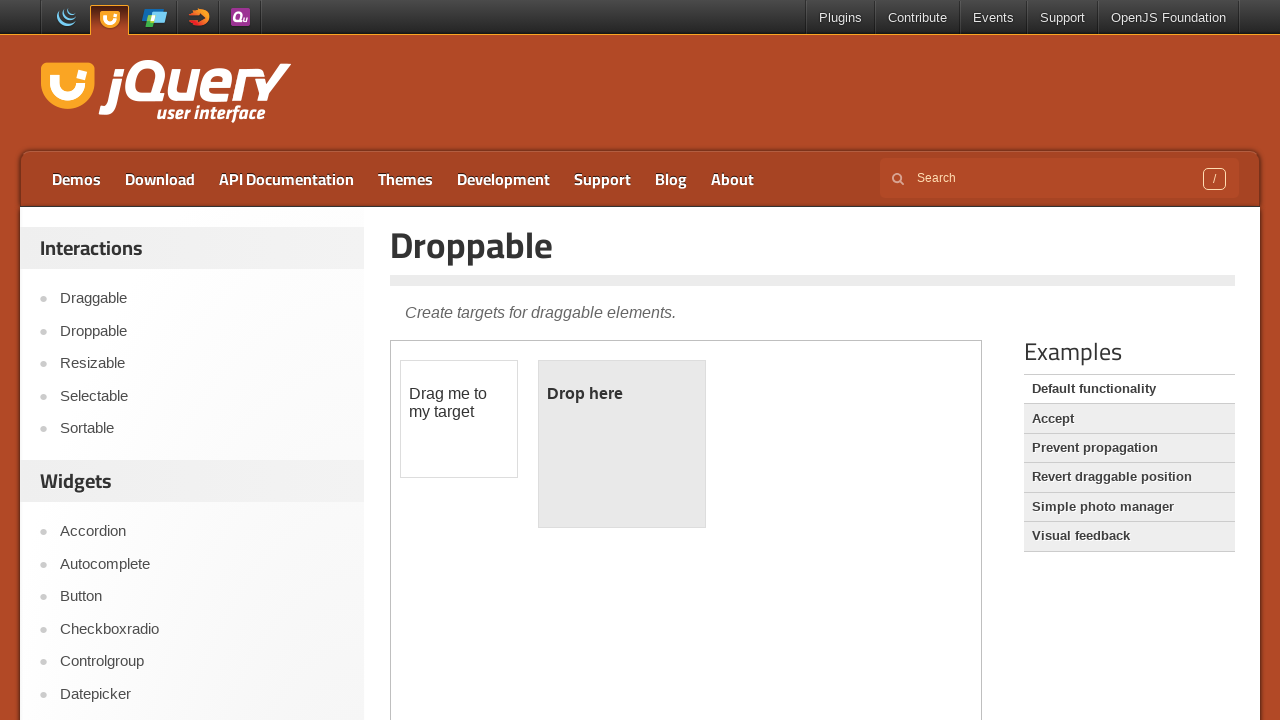

Located droppable target element
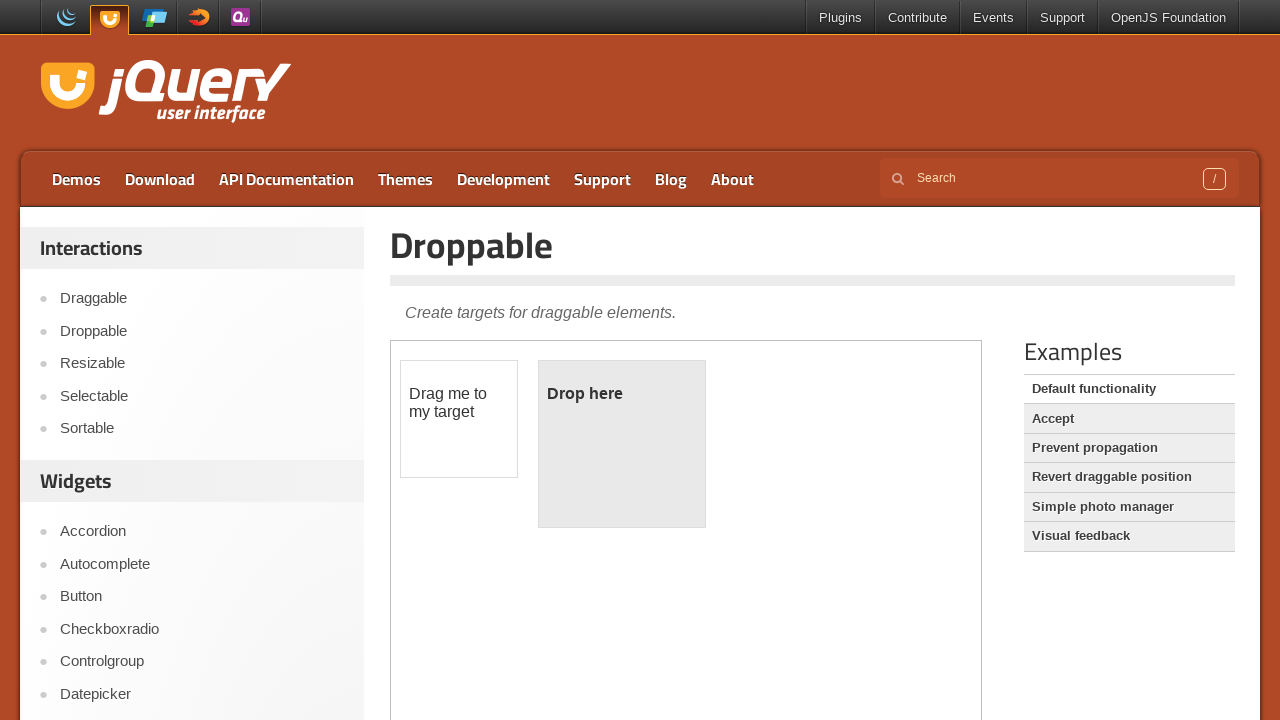

Dragged element to droppable target at (622, 444)
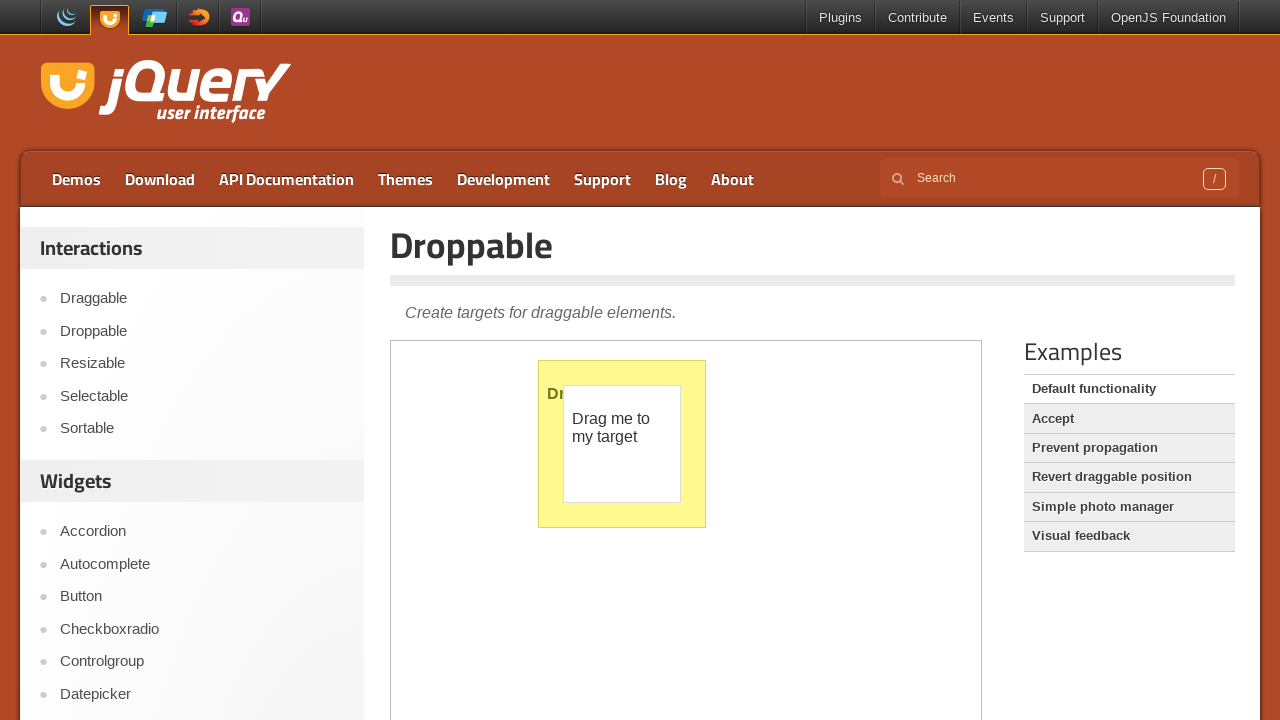

Waited for drag and drop operation to complete
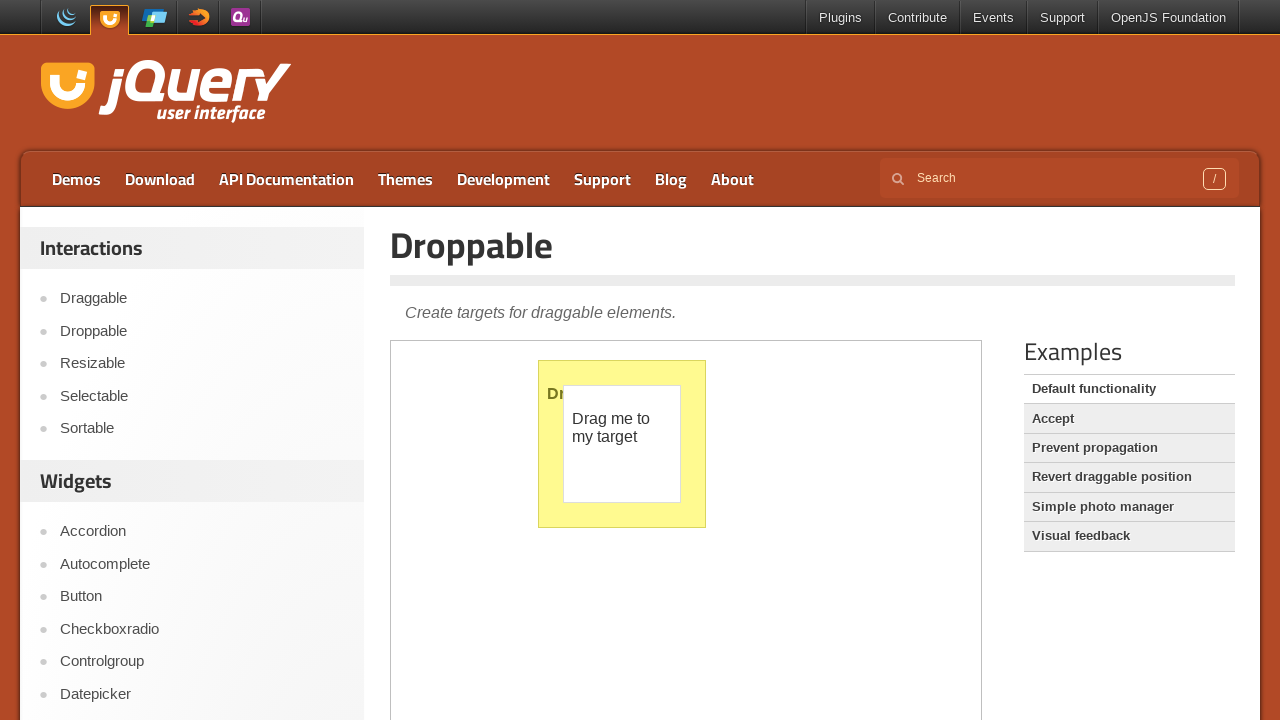

Pressed and held Shift key
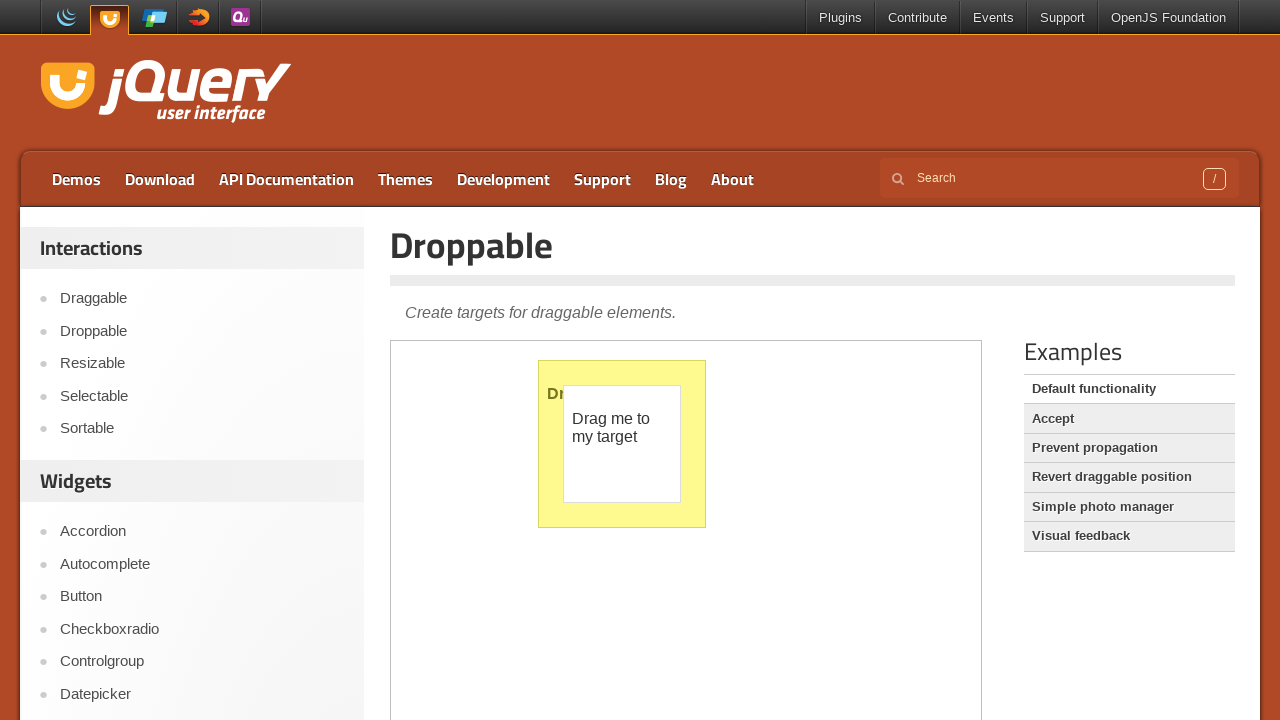

Clicked Sortable link while holding Shift at (202, 429) on a:text('Sortable')
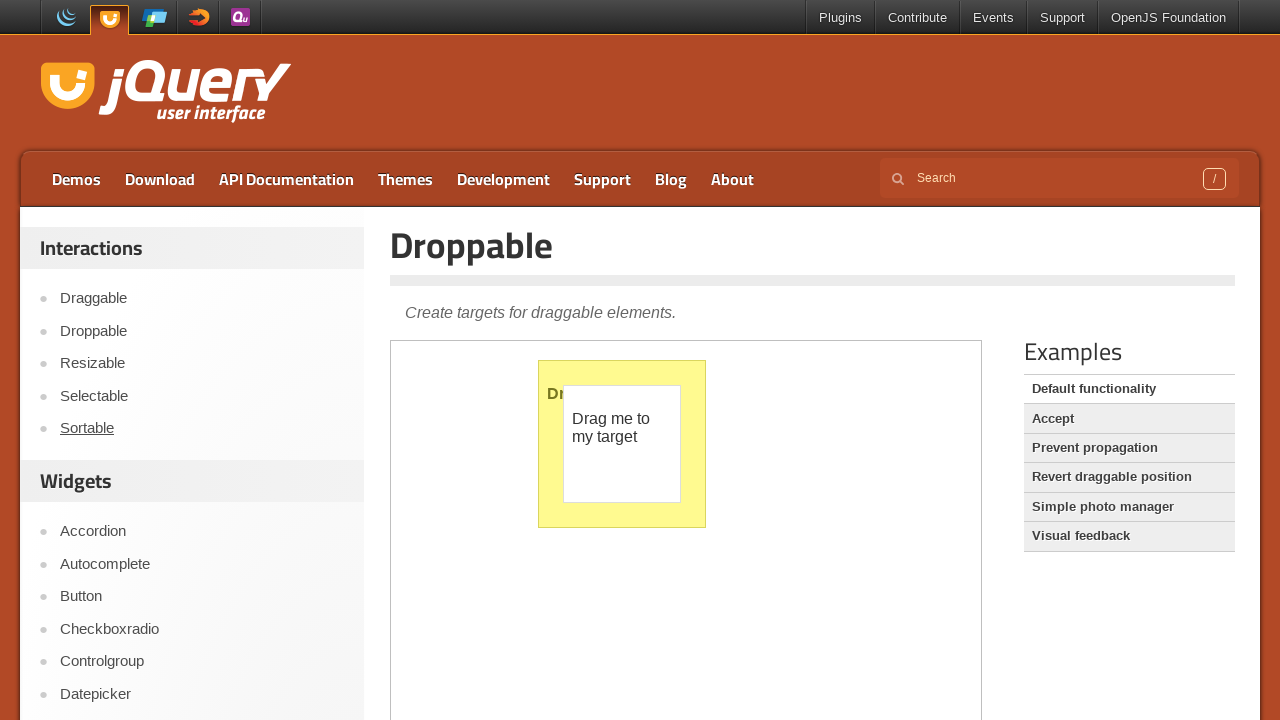

Released Shift key
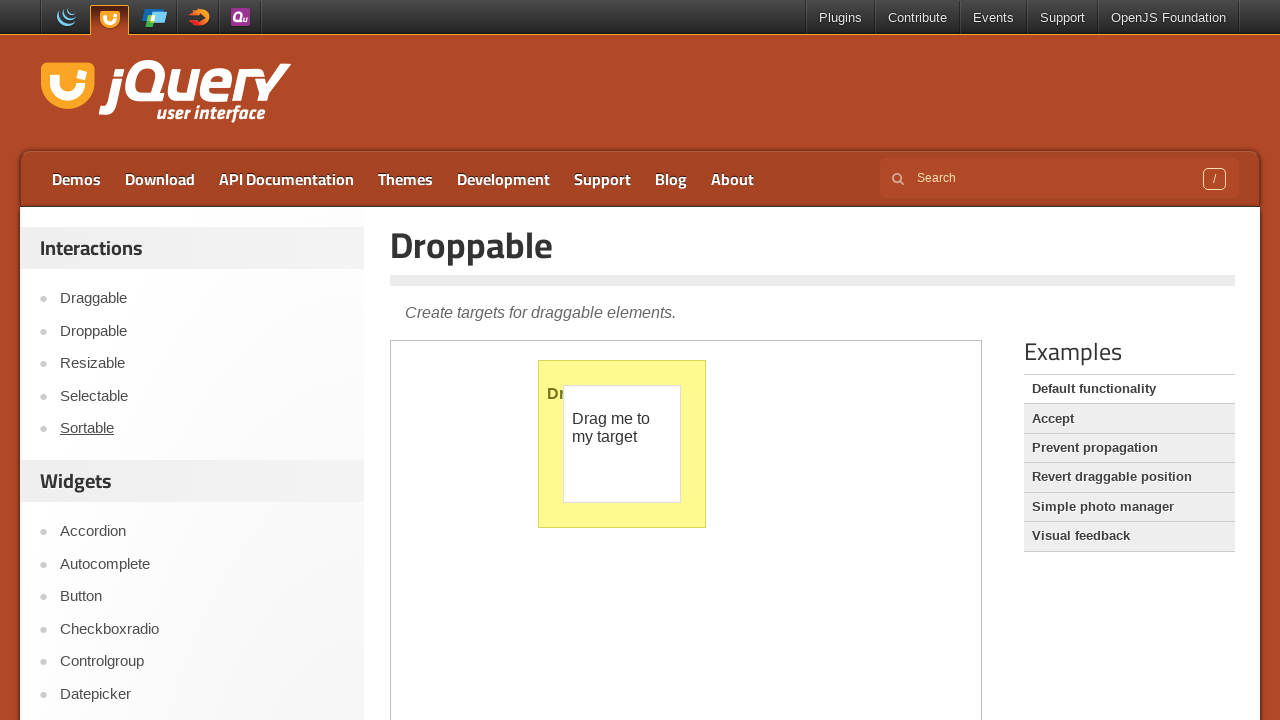

Waited for new window to open
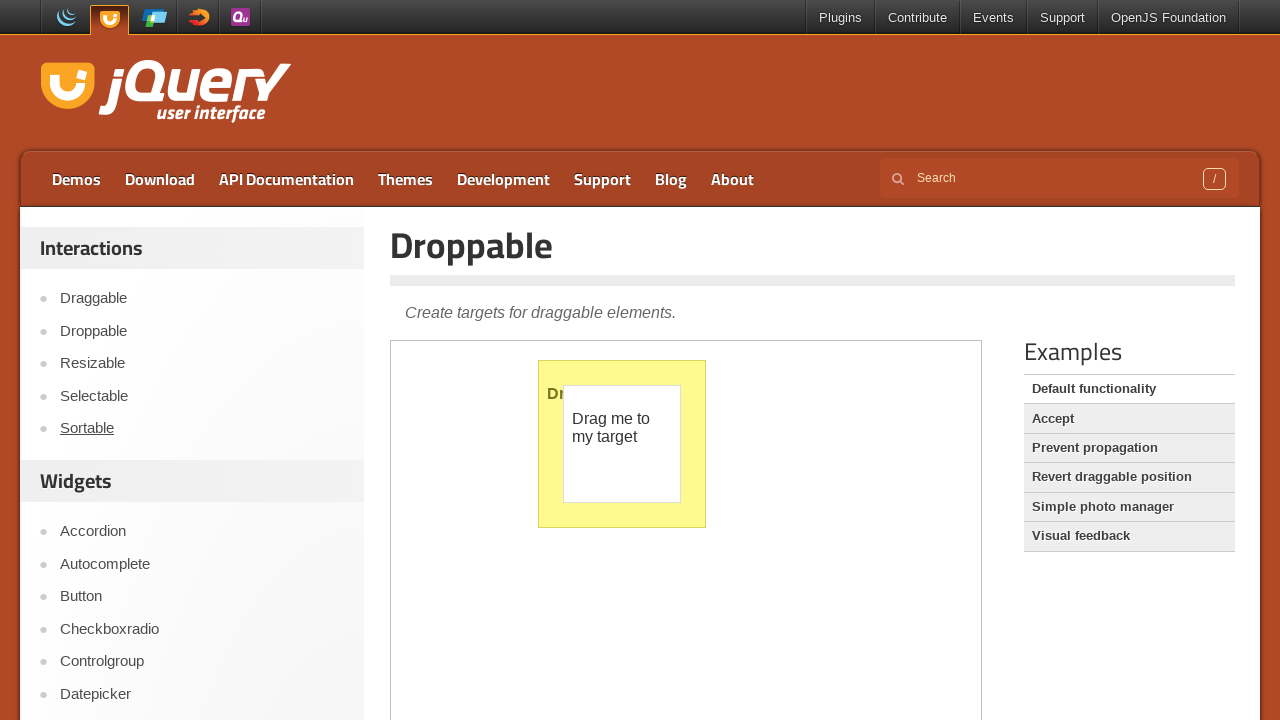

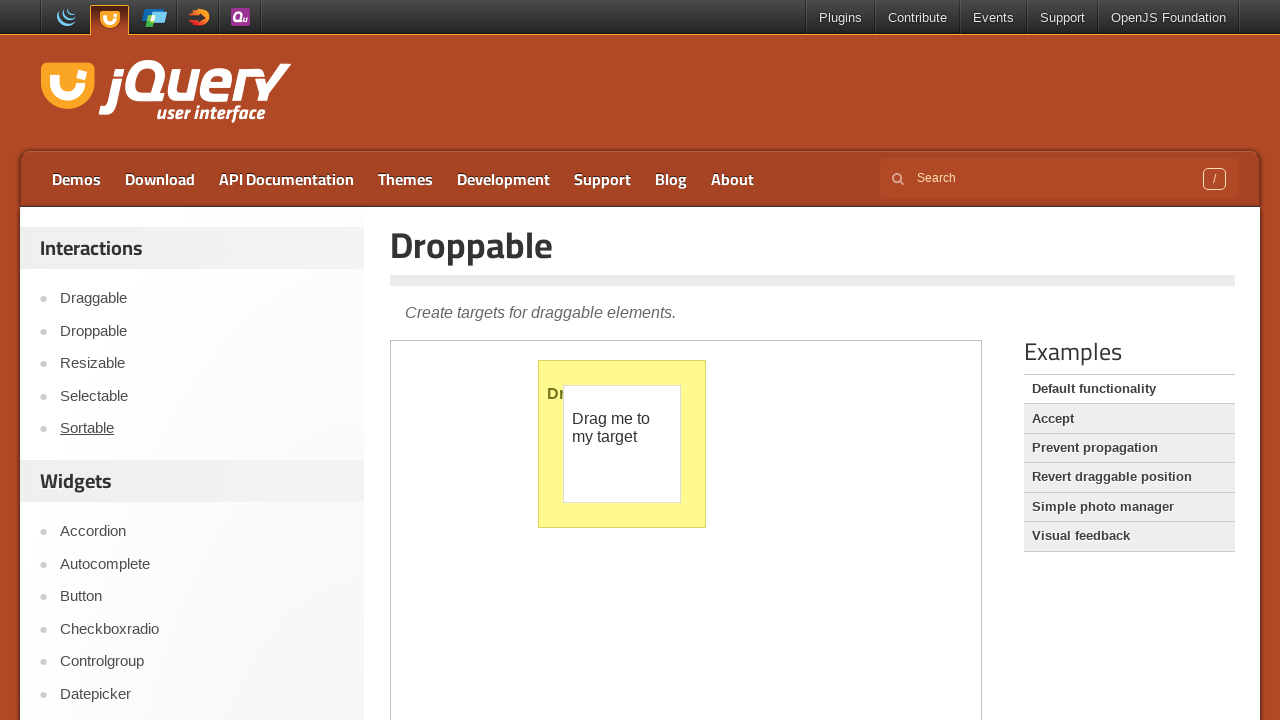